Navigates to Form Authentication page and verifies the href link attribute

Starting URL: https://the-internet.herokuapp.com/

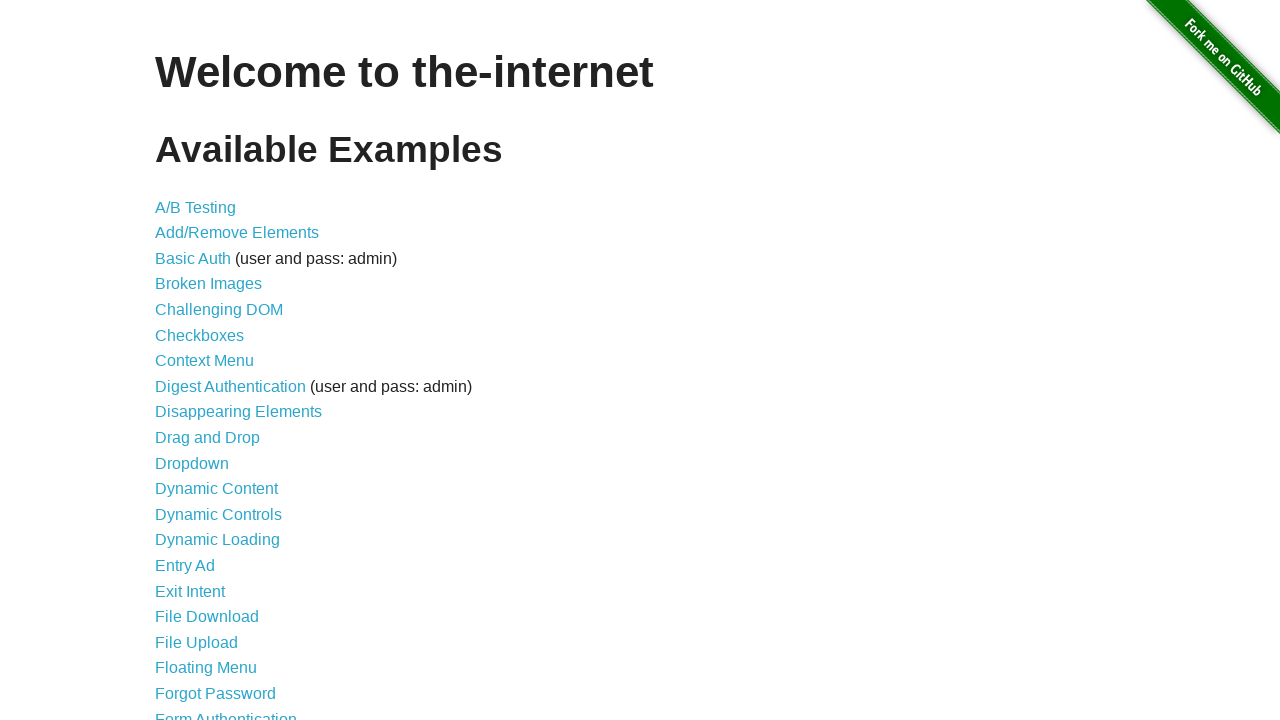

Clicked on Form Authentication link at (226, 712) on xpath=//a[text()='Form Authentication']
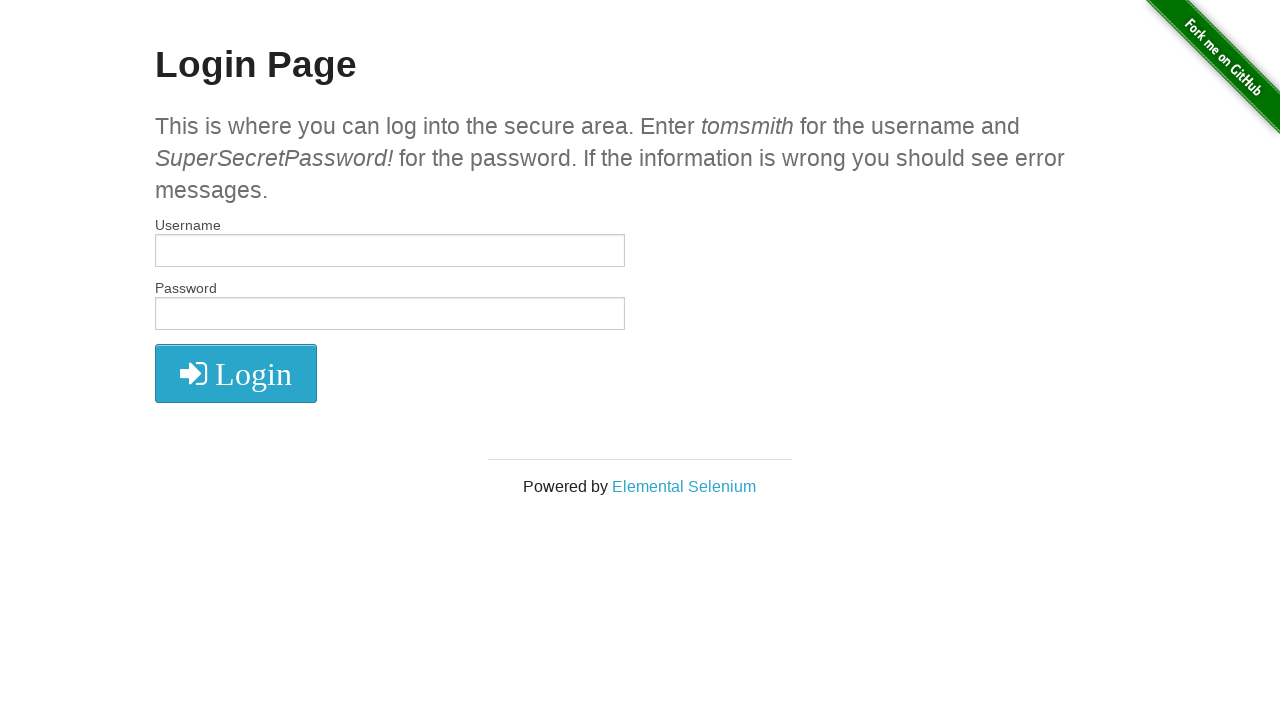

Waited for Elemental Selenium link to be present
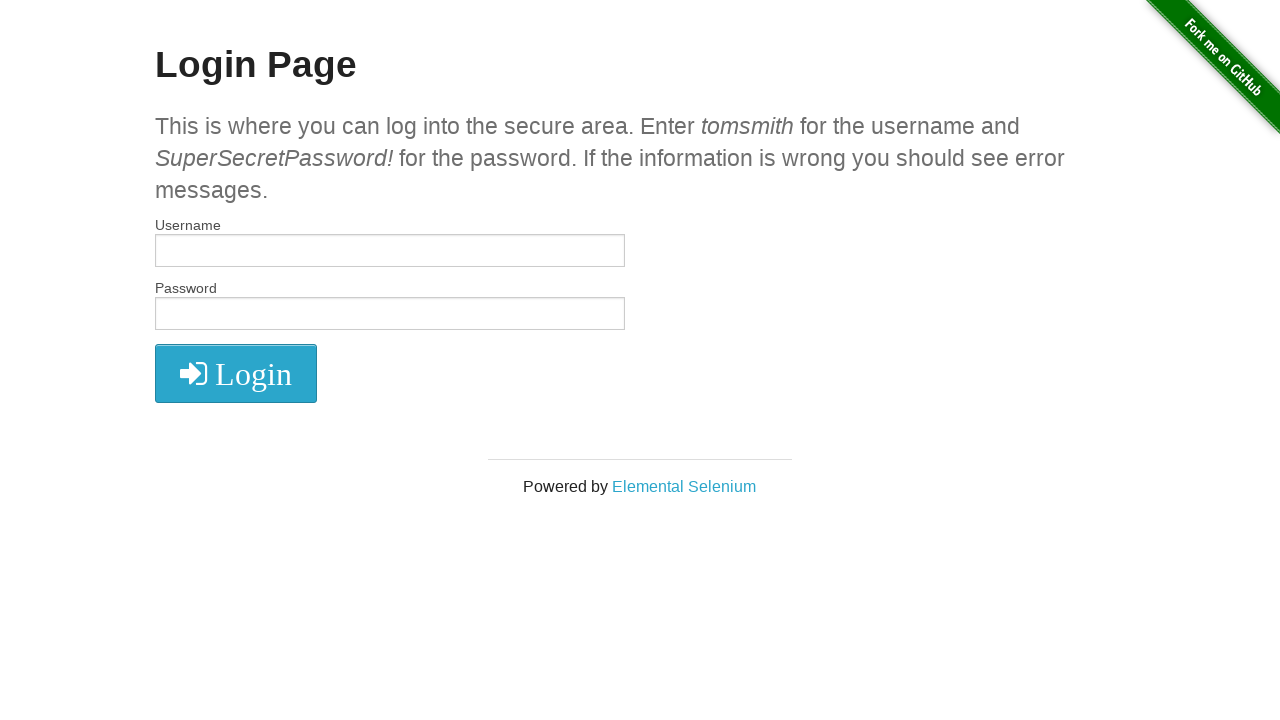

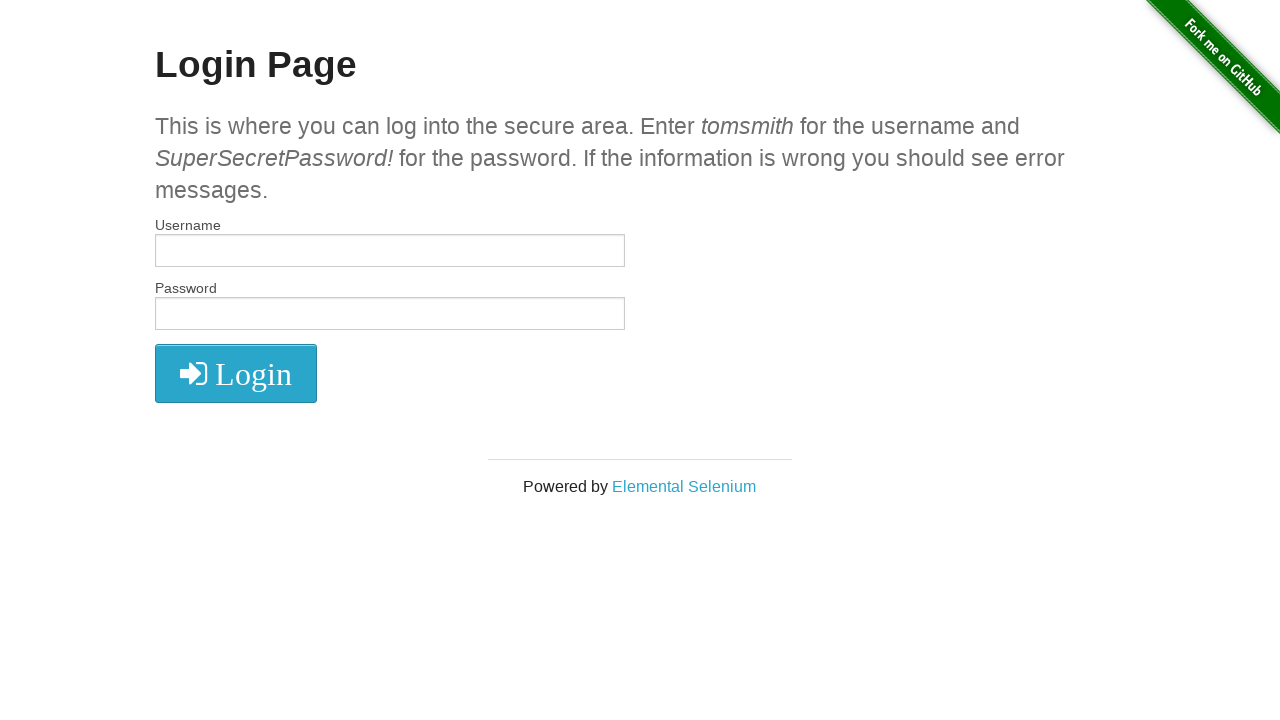